Tests UI element states on a demo page by verifying the username field is displayed and enabled, and that a checkbox can be clicked and changes its selected state.

Starting URL: https://demo.applitools.com/

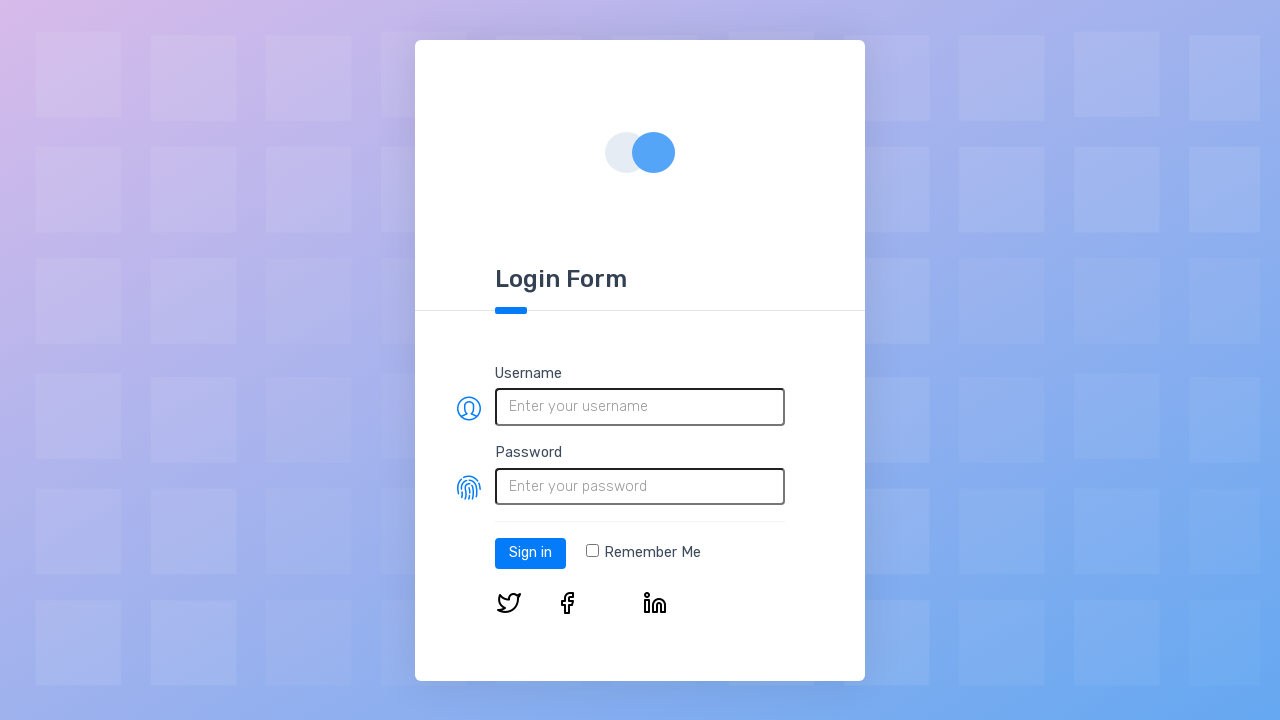

Located username field element
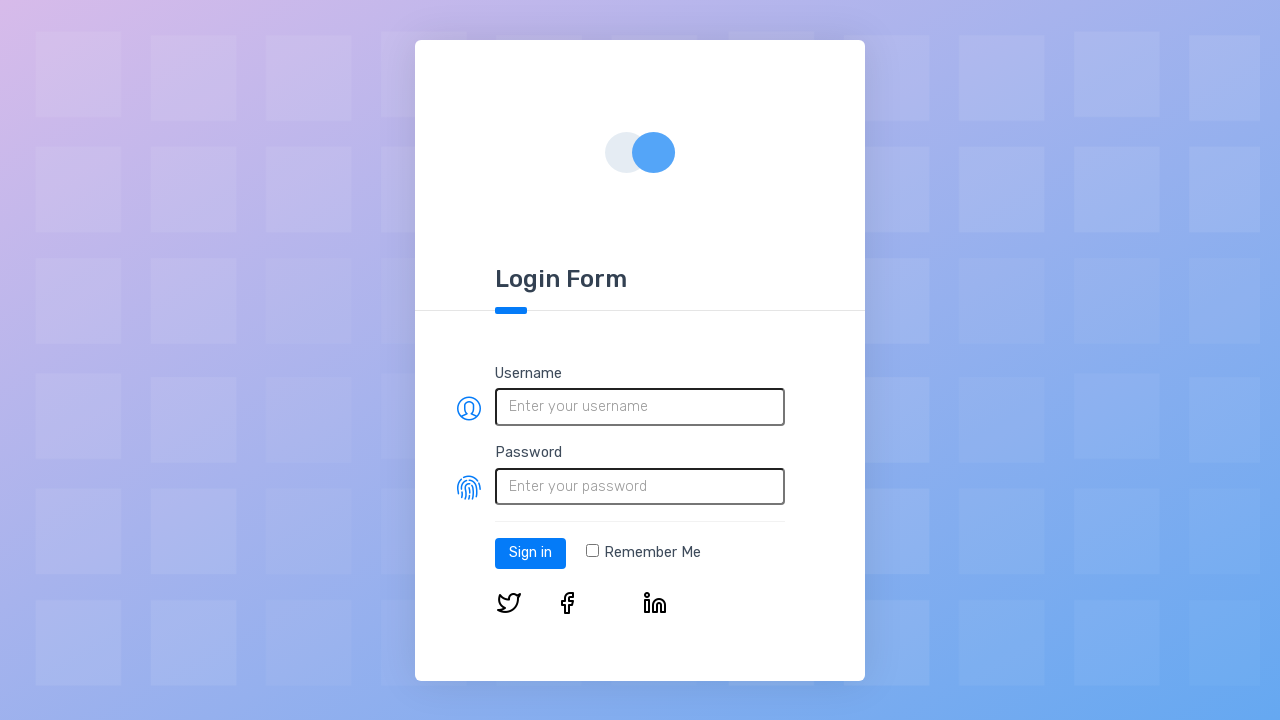

Verified username field is visible
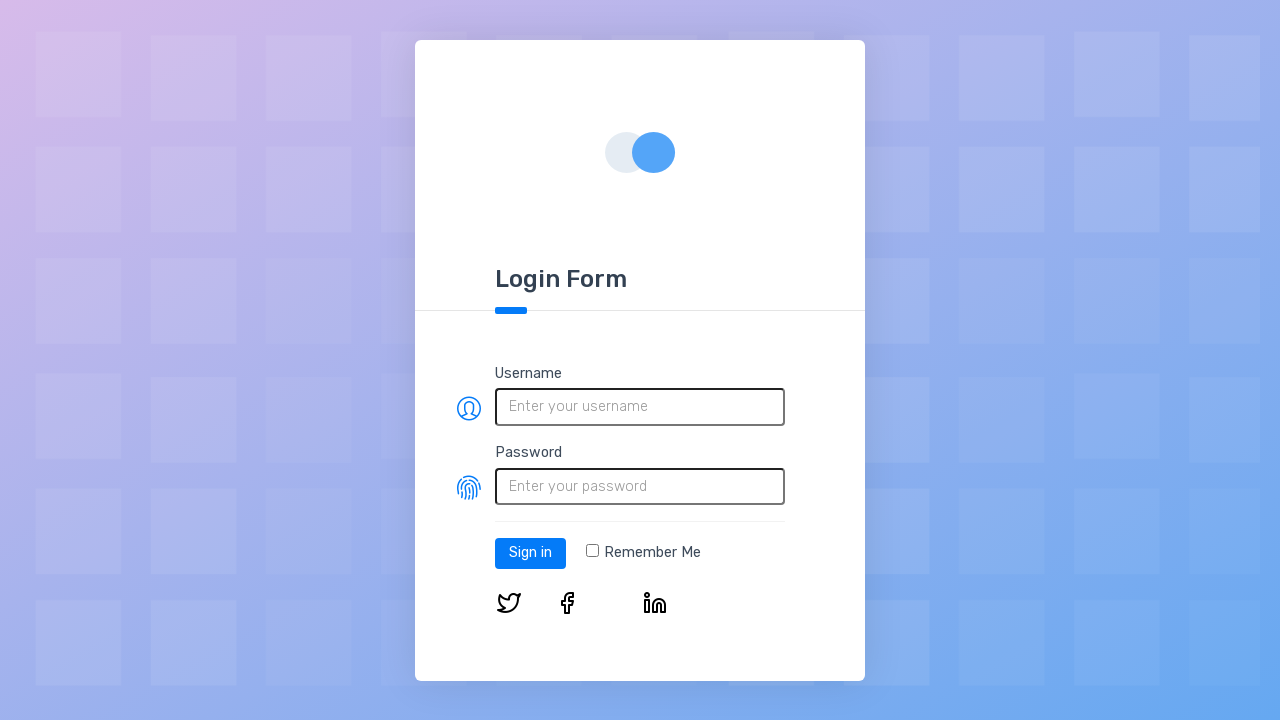

Verified username field is enabled
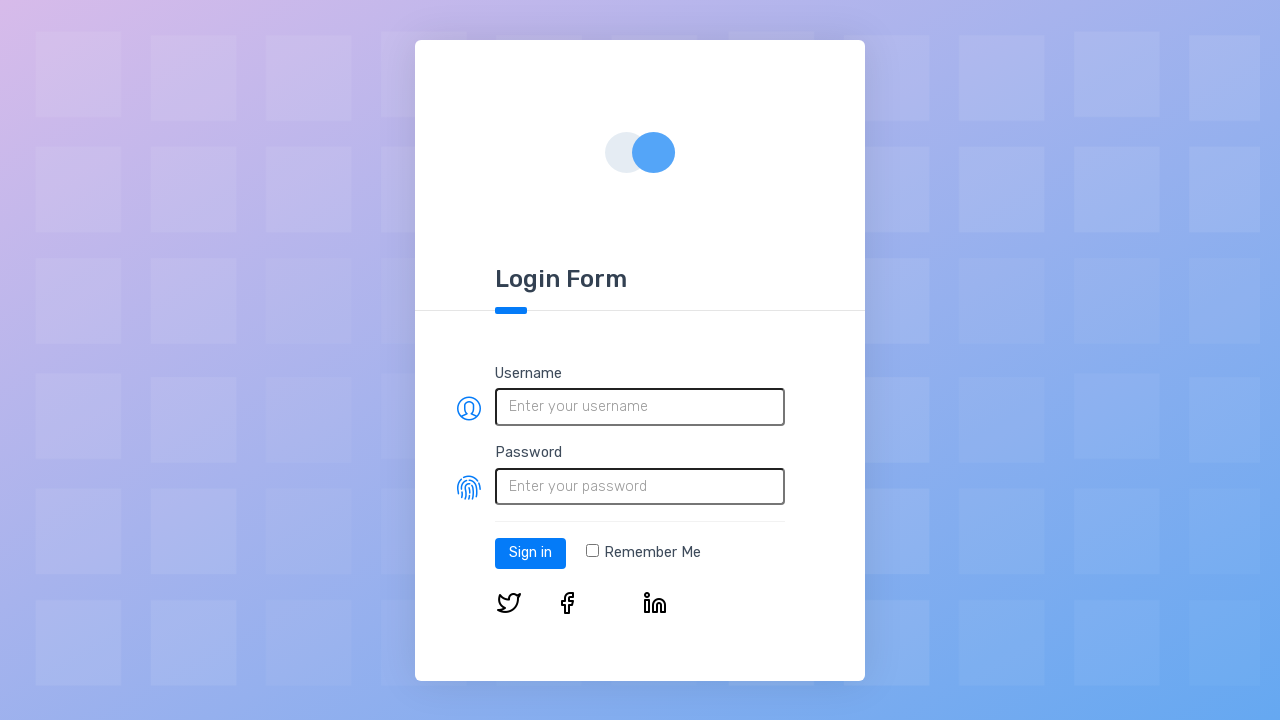

Located checkbox element
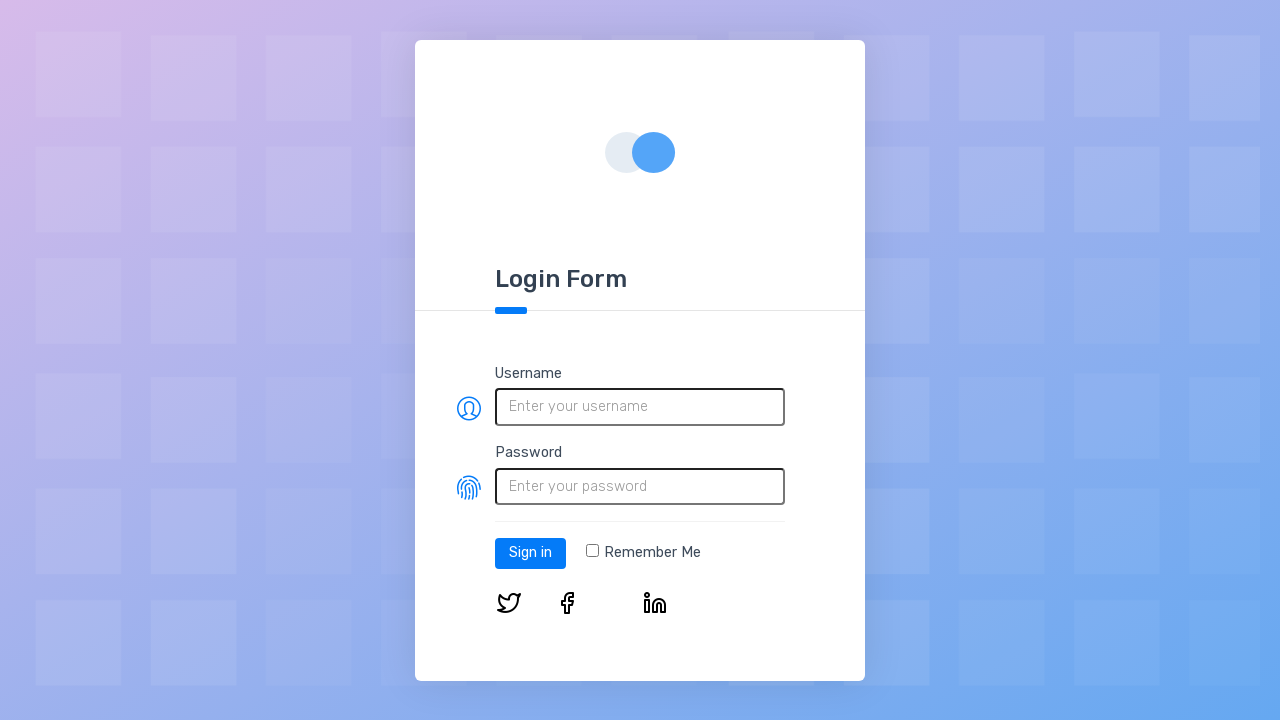

Verified checkbox is not selected initially
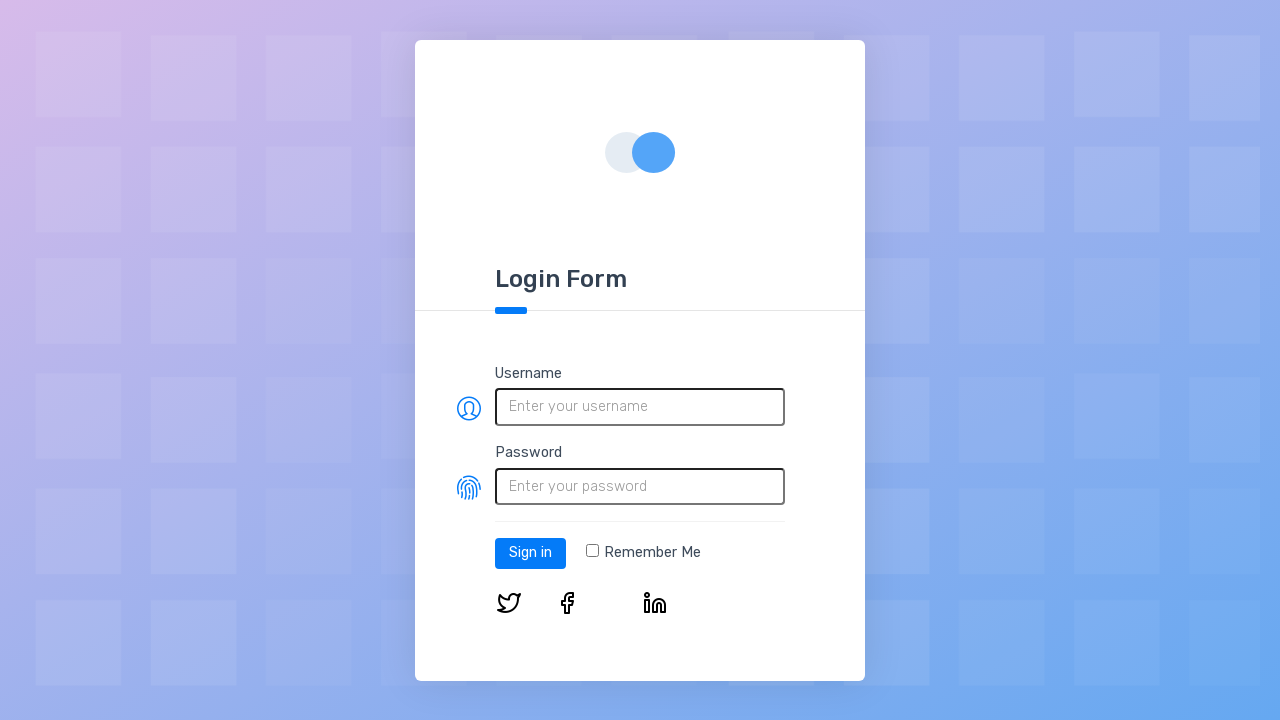

Clicked checkbox to select it at (592, 551) on input[type='checkbox']
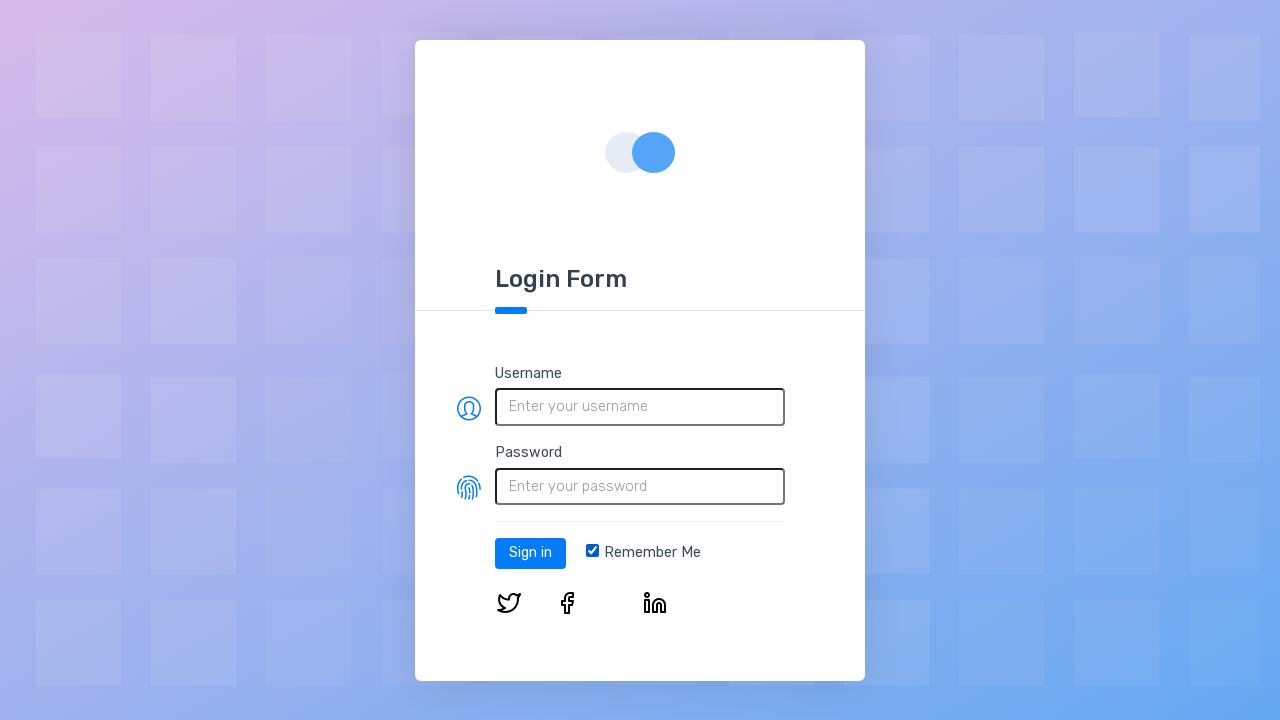

Verified checkbox is now selected
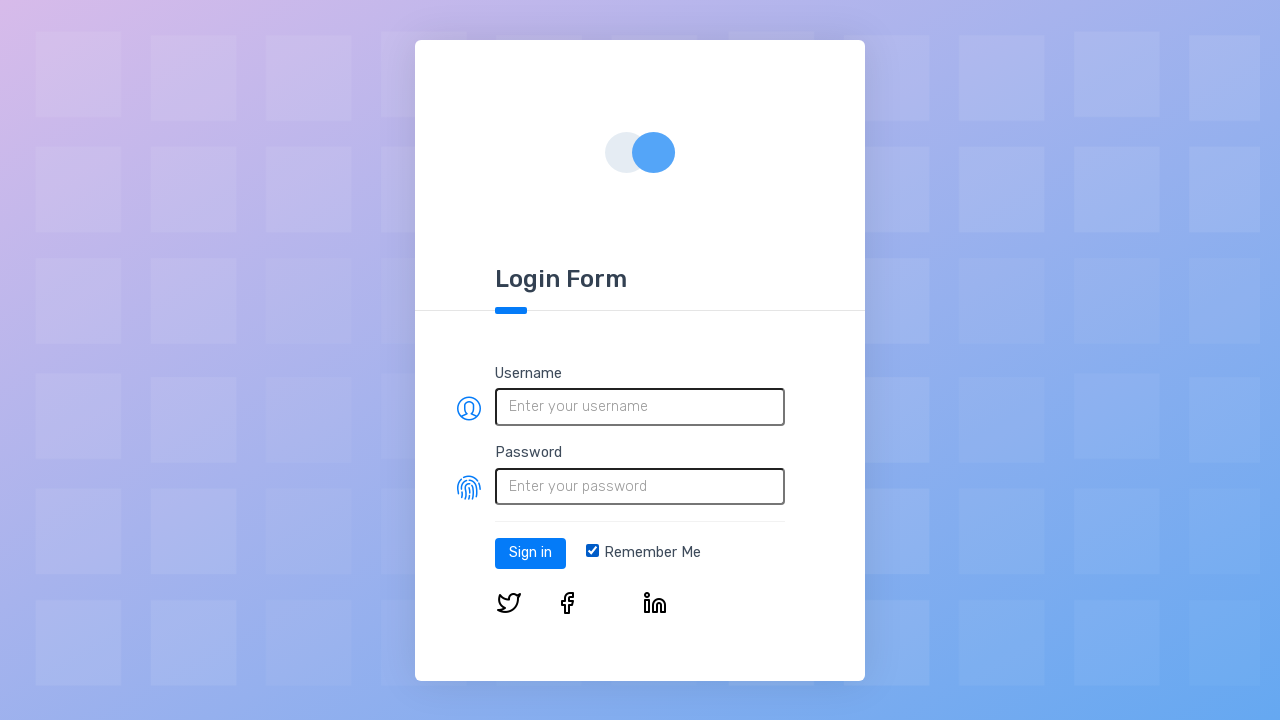

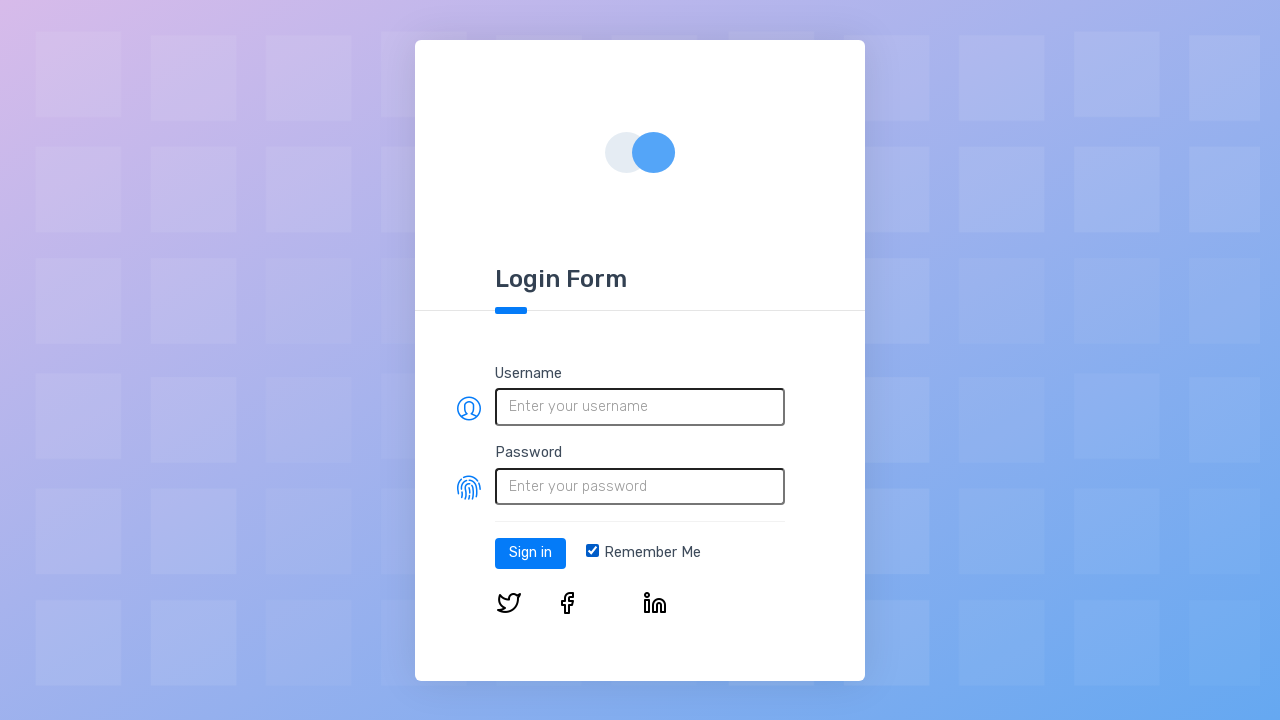